Tests drag and drop functionality using click-and-hold, move-to-element, and release sequence

Starting URL: https://jqueryui.com/droppable/

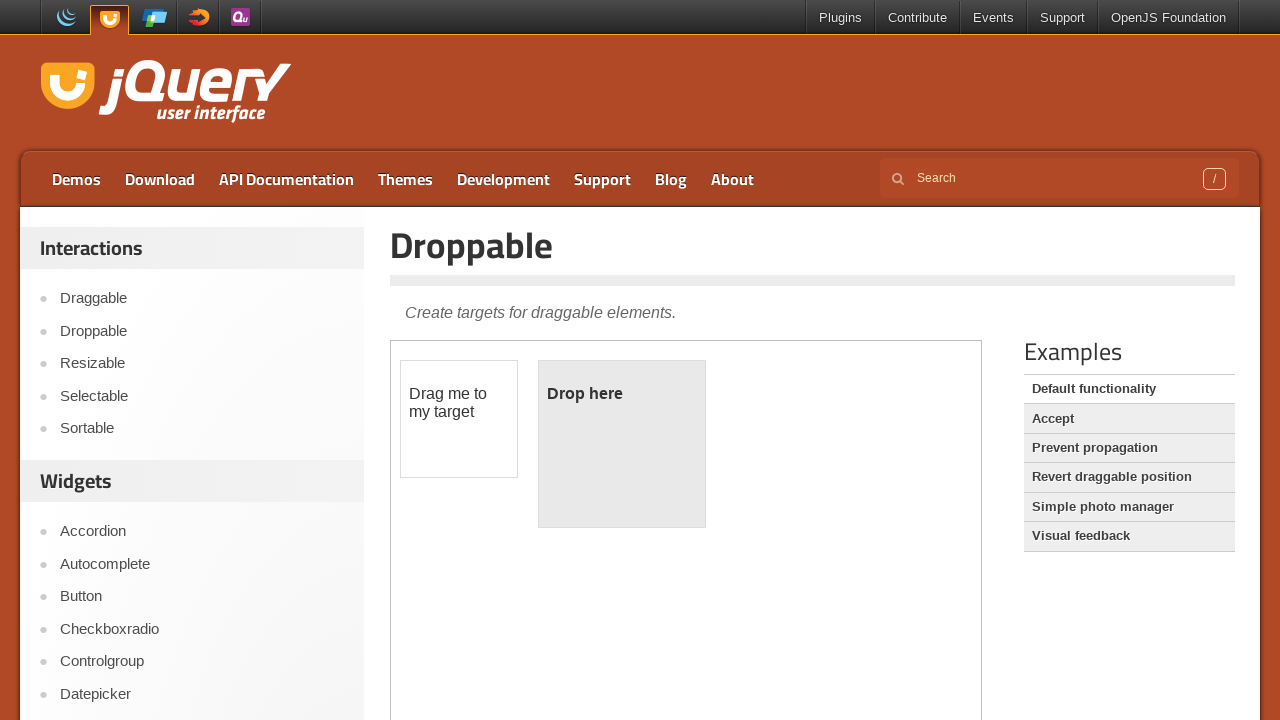

Located the first iframe containing drag and drop elements
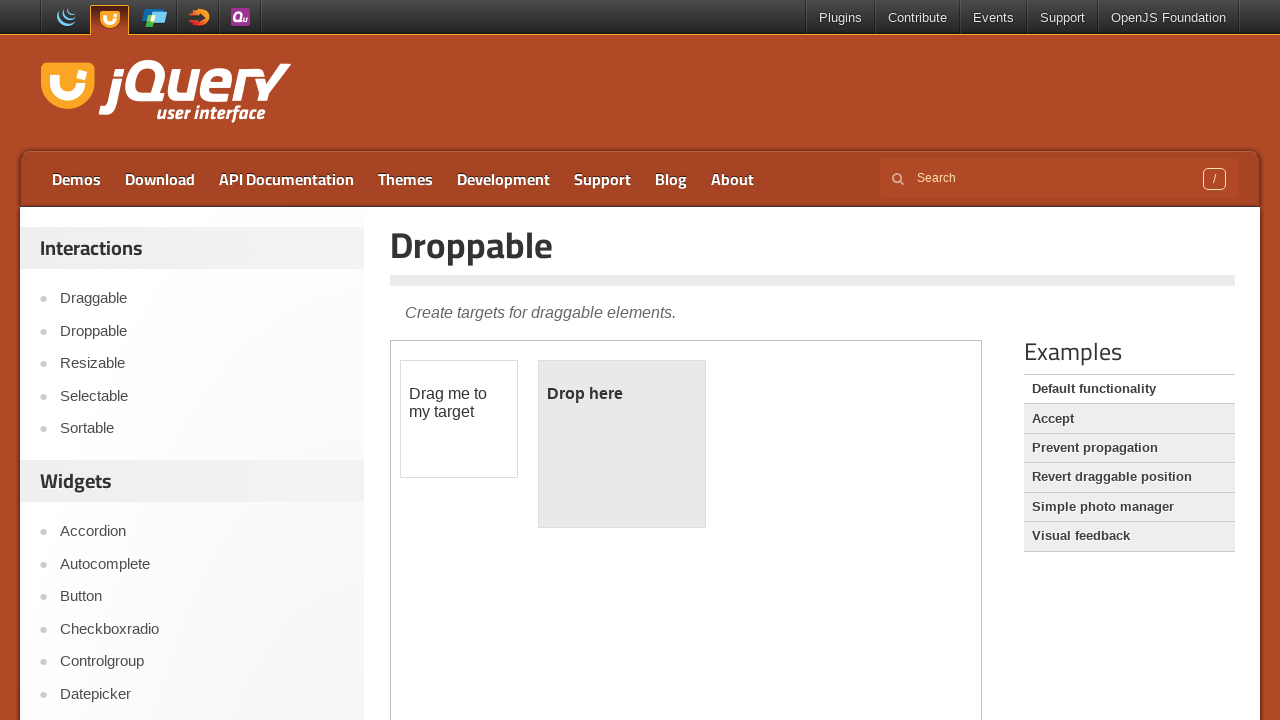

Located the draggable element with id 'draggable'
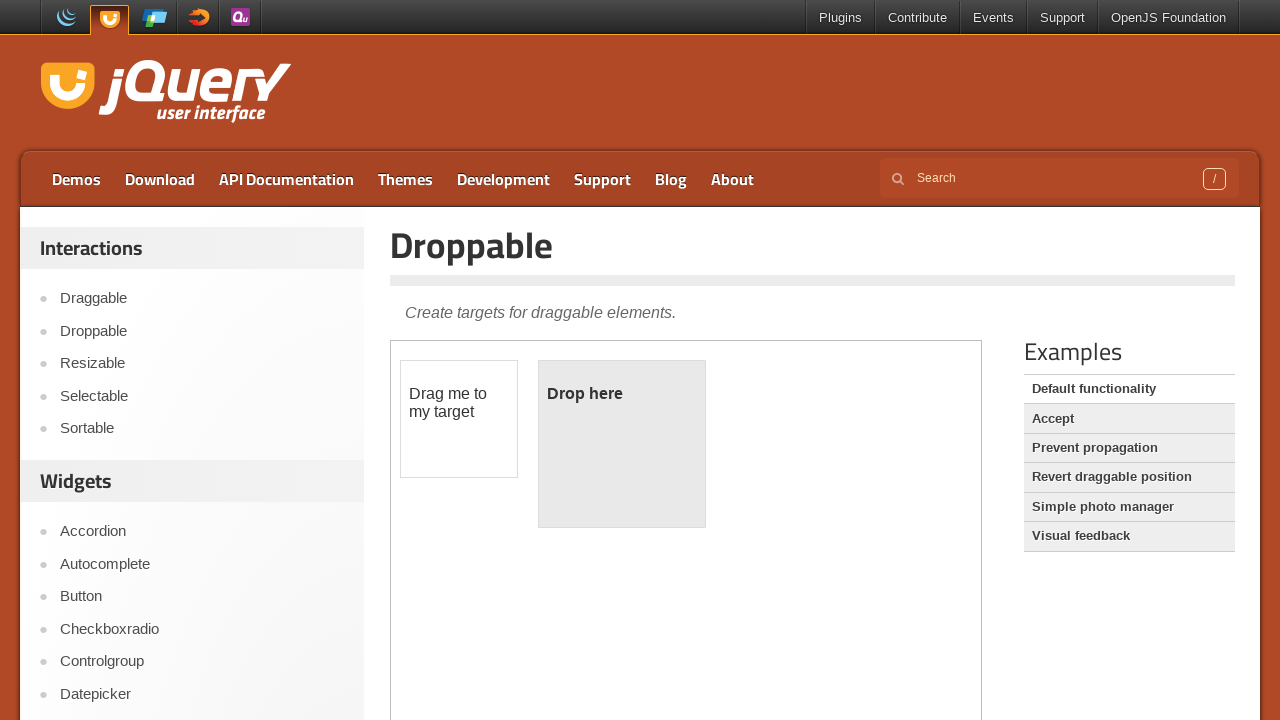

Located the droppable element with id 'droppable'
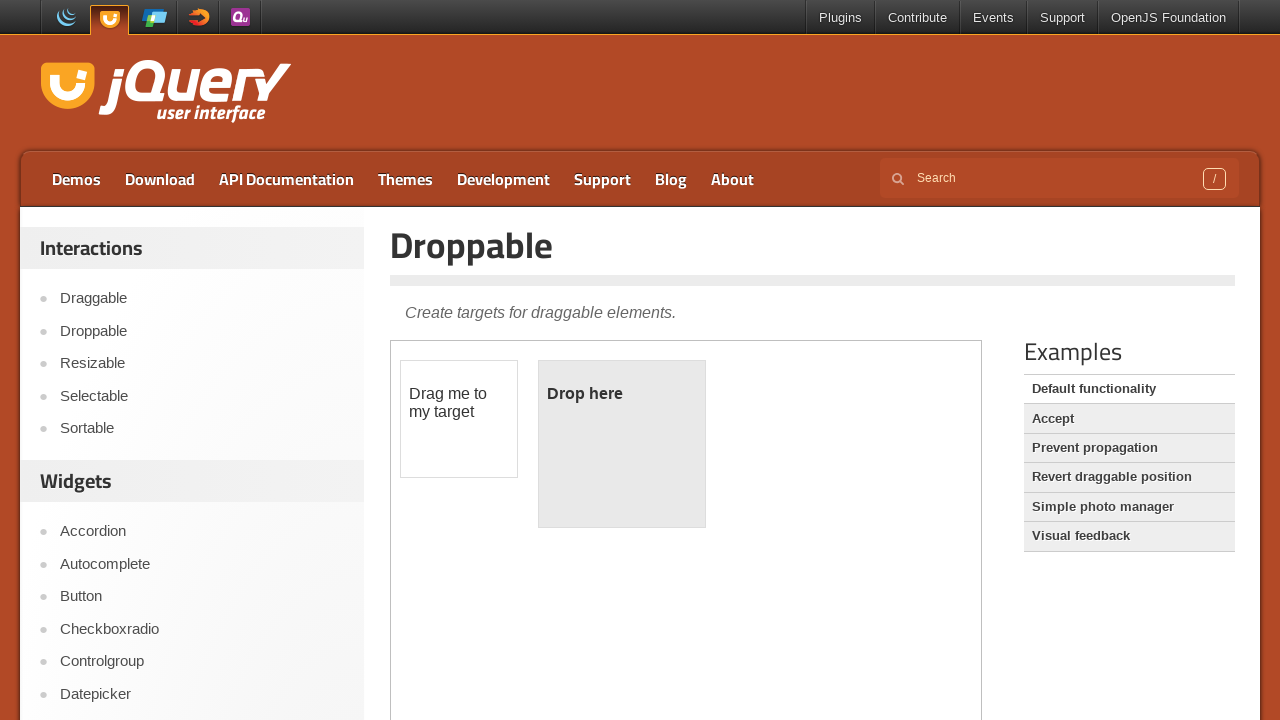

Dragged the draggable element to the droppable element at (622, 444)
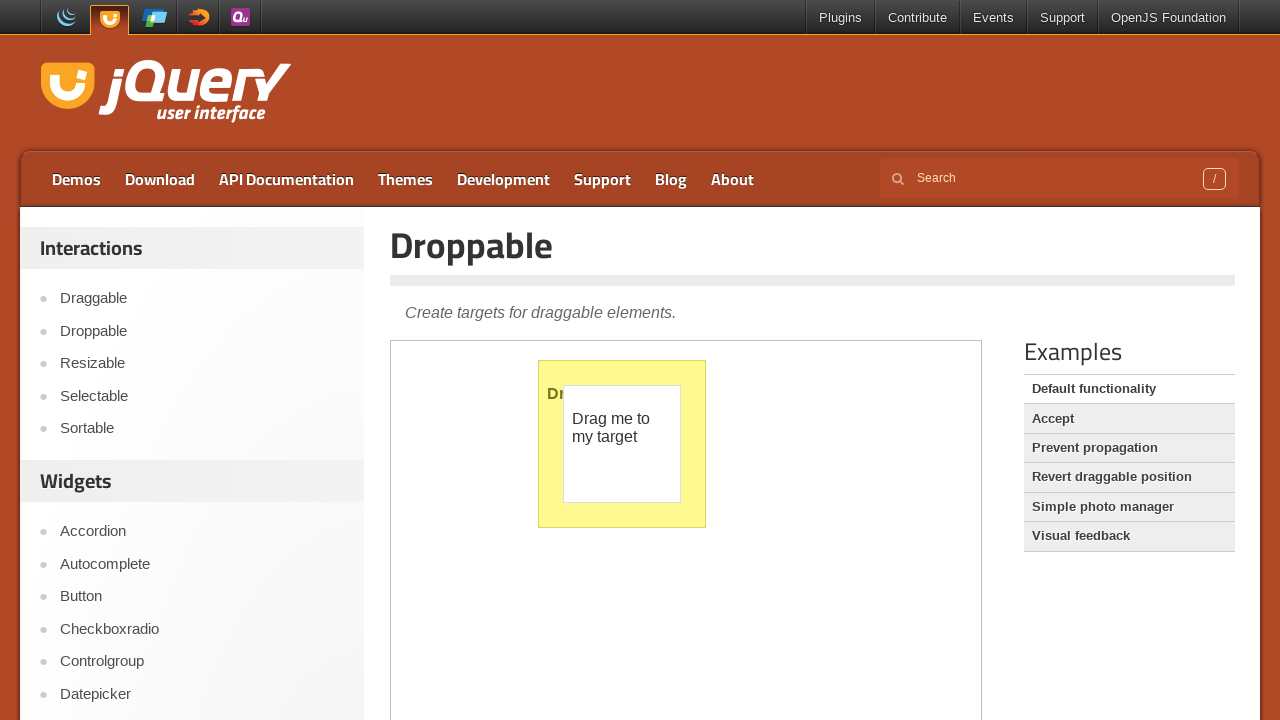

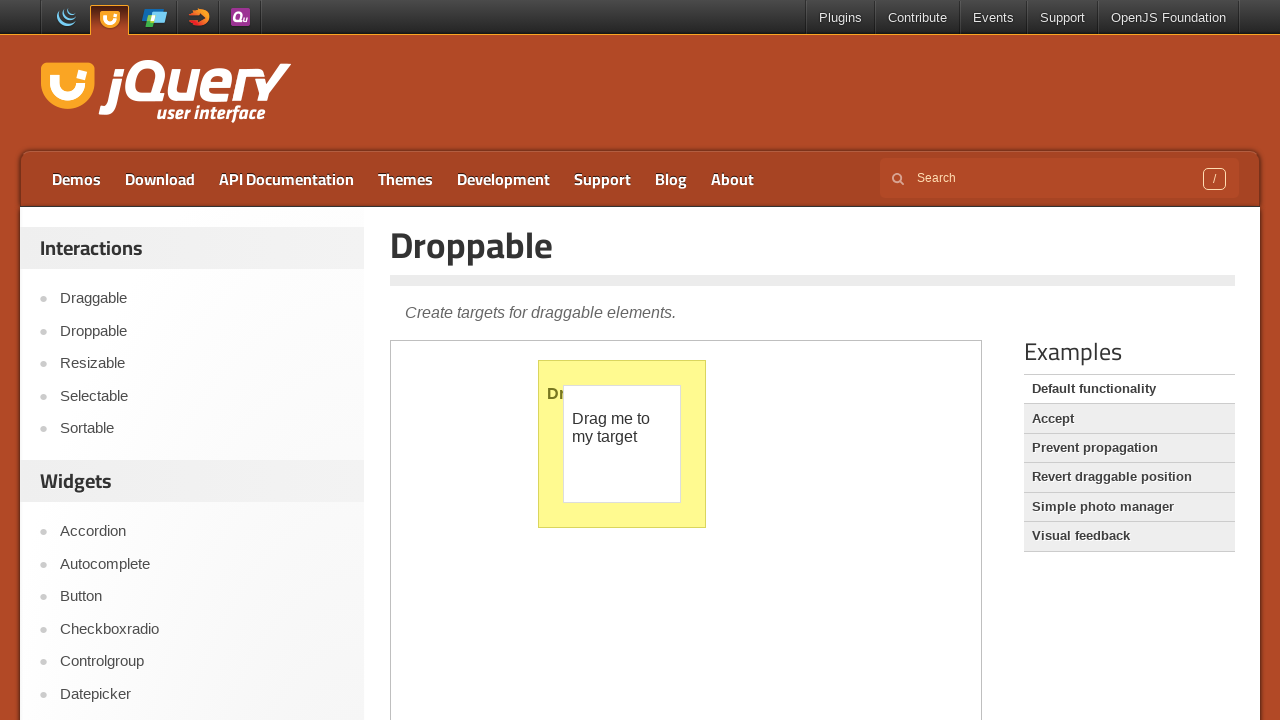